Tests clearing the complete state of all items by checking and unchecking the toggle all checkbox

Starting URL: https://demo.playwright.dev/todomvc

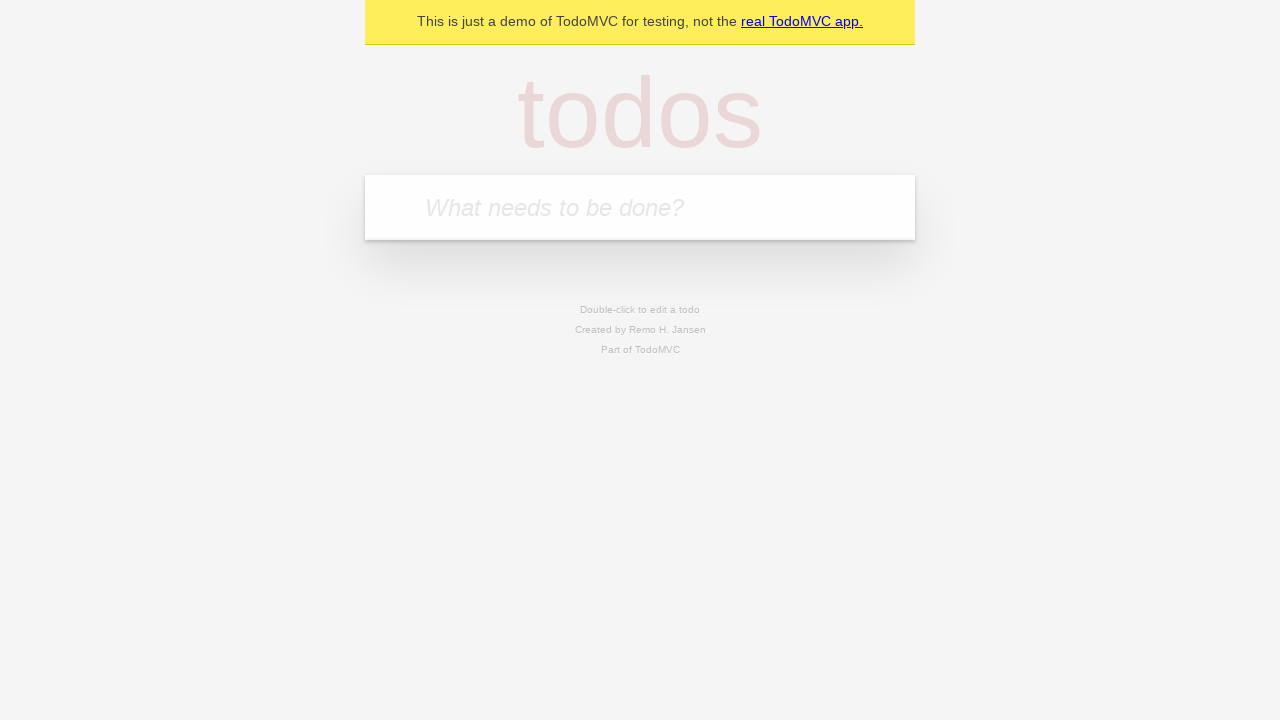

Filled todo input with 'buy some cheese' on internal:attr=[placeholder="What needs to be done?"i]
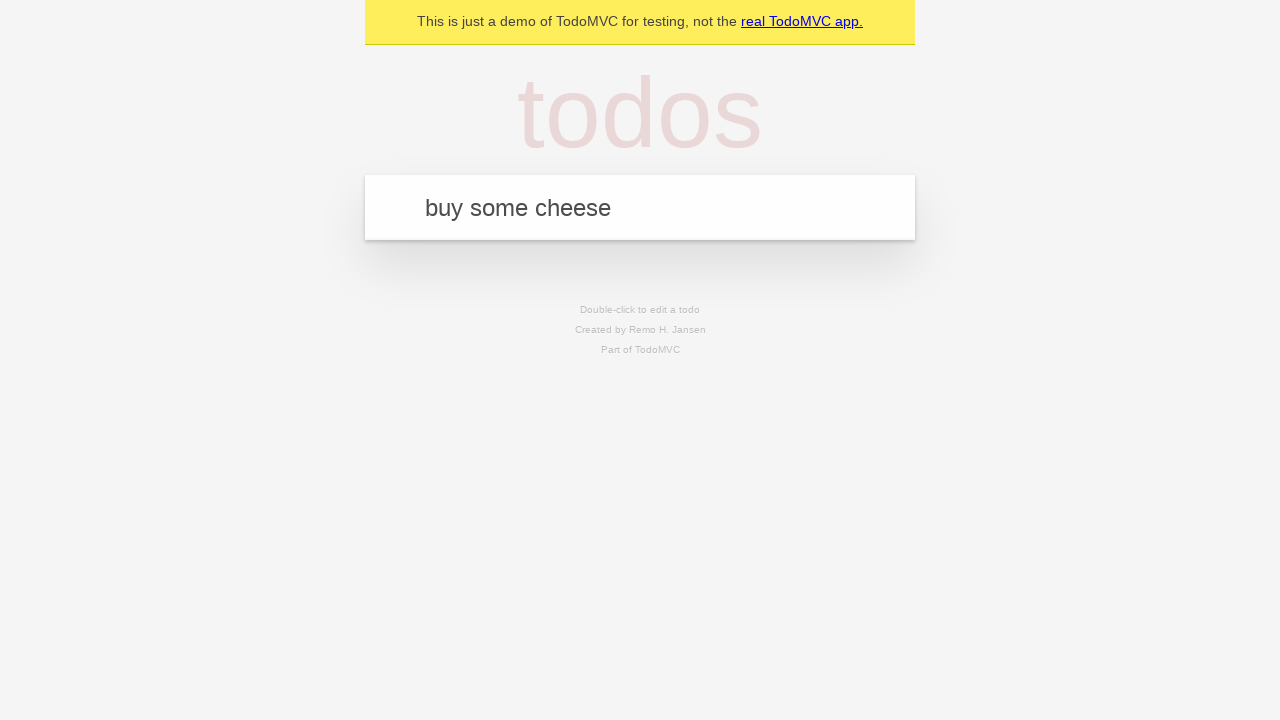

Pressed Enter to create todo 'buy some cheese' on internal:attr=[placeholder="What needs to be done?"i]
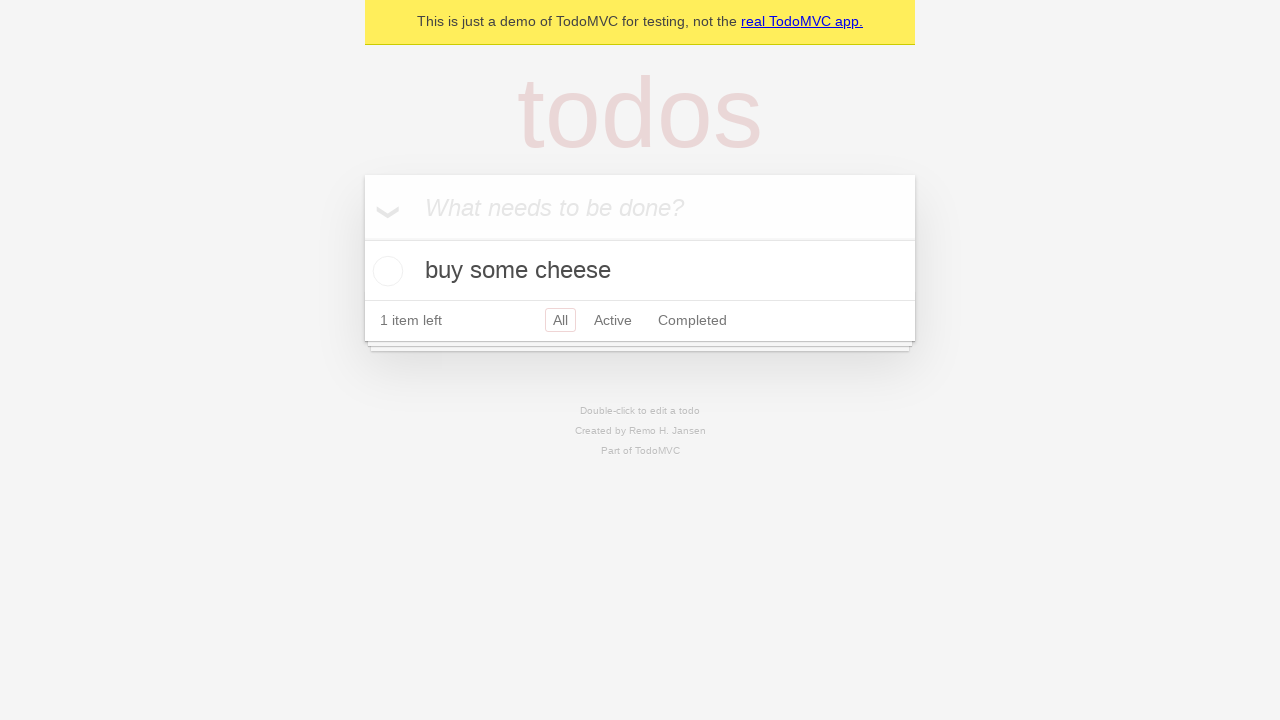

Filled todo input with 'feed the cat' on internal:attr=[placeholder="What needs to be done?"i]
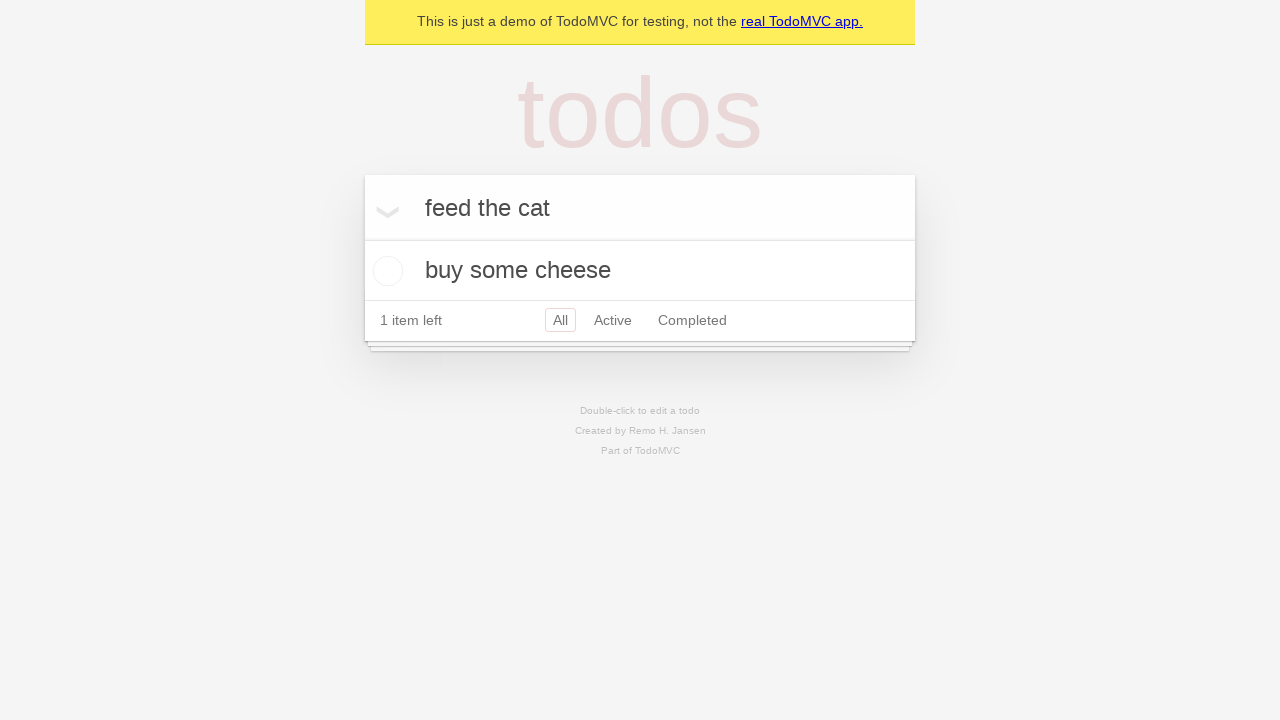

Pressed Enter to create todo 'feed the cat' on internal:attr=[placeholder="What needs to be done?"i]
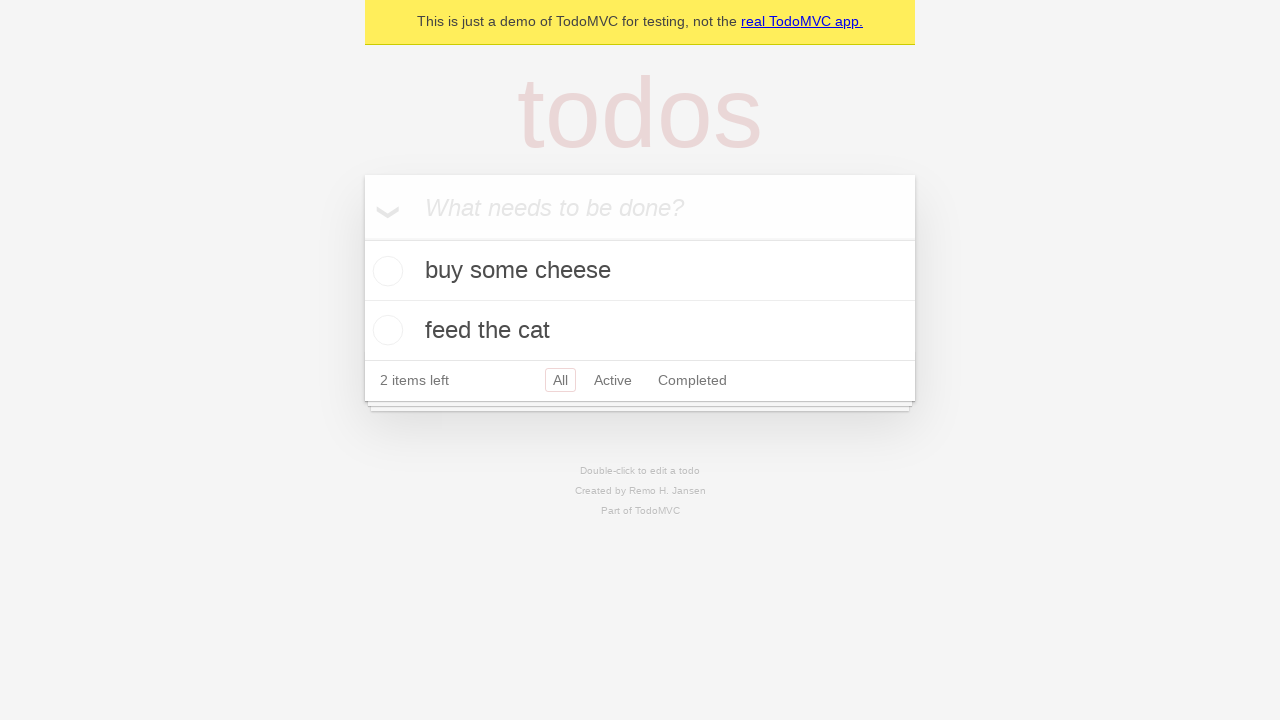

Filled todo input with 'book a doctors appointment' on internal:attr=[placeholder="What needs to be done?"i]
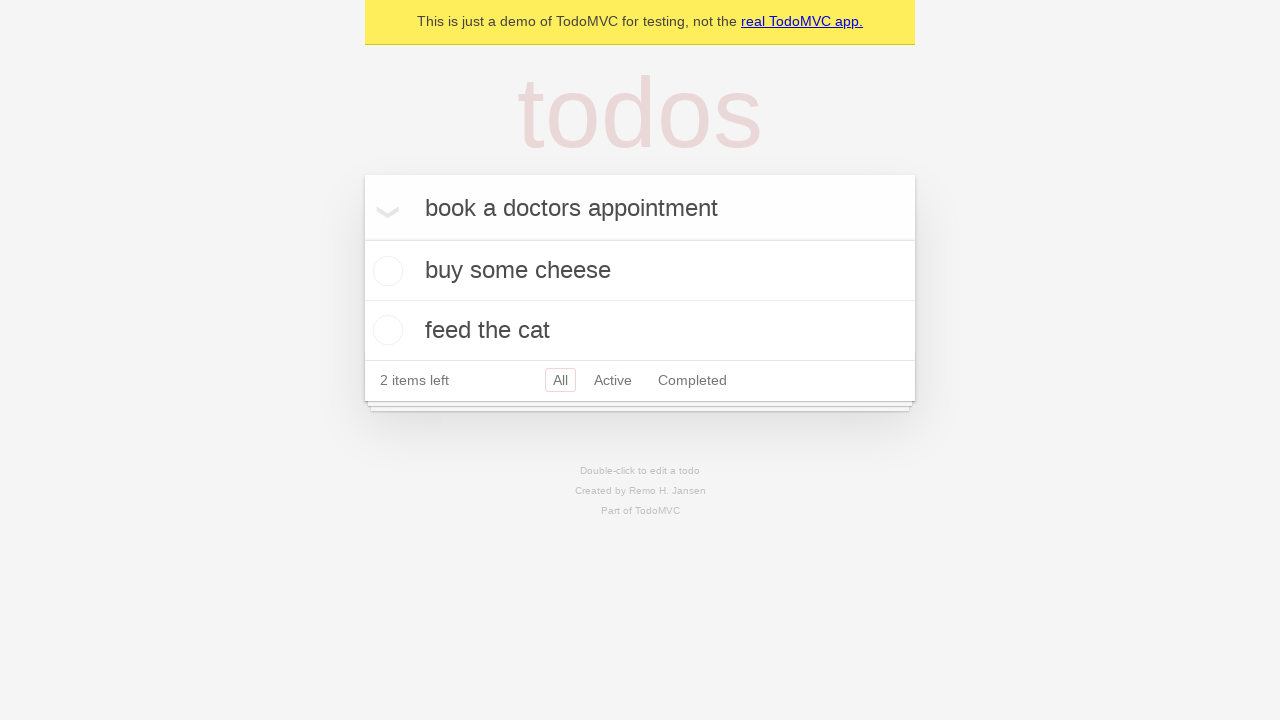

Pressed Enter to create todo 'book a doctors appointment' on internal:attr=[placeholder="What needs to be done?"i]
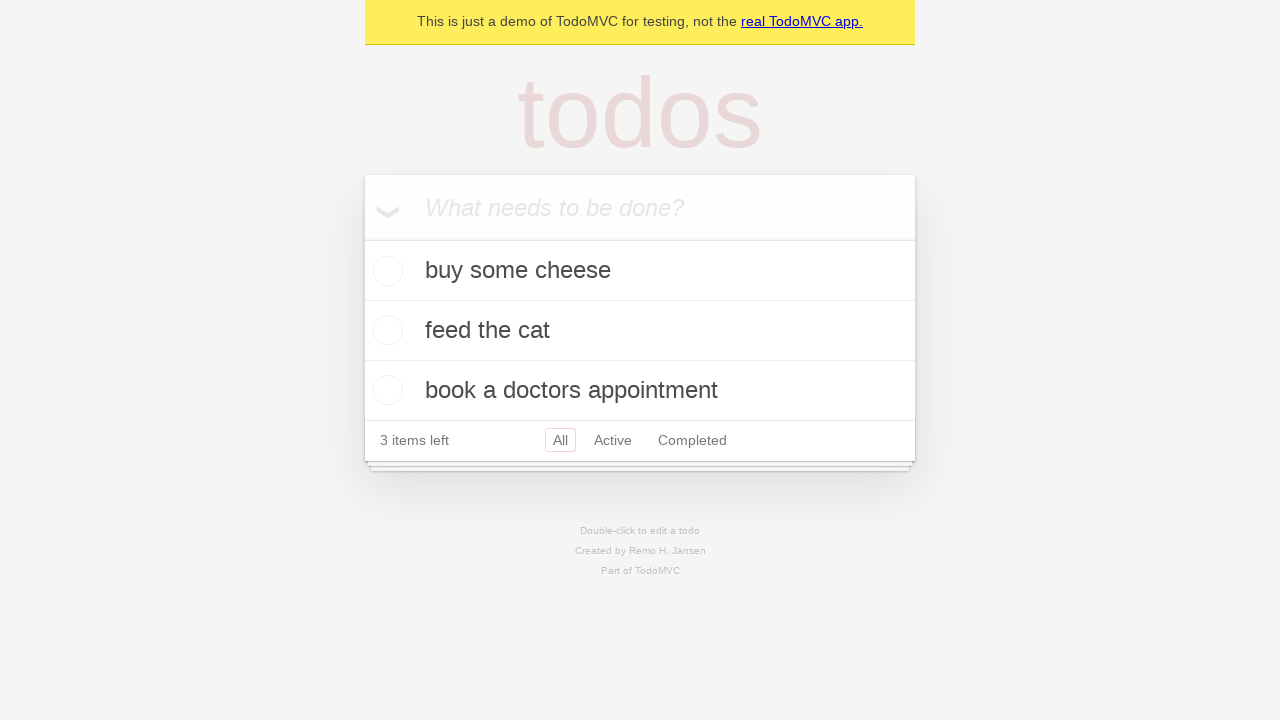

Checked toggle all checkbox to mark all items as complete at (362, 238) on internal:label="Mark all as complete"i
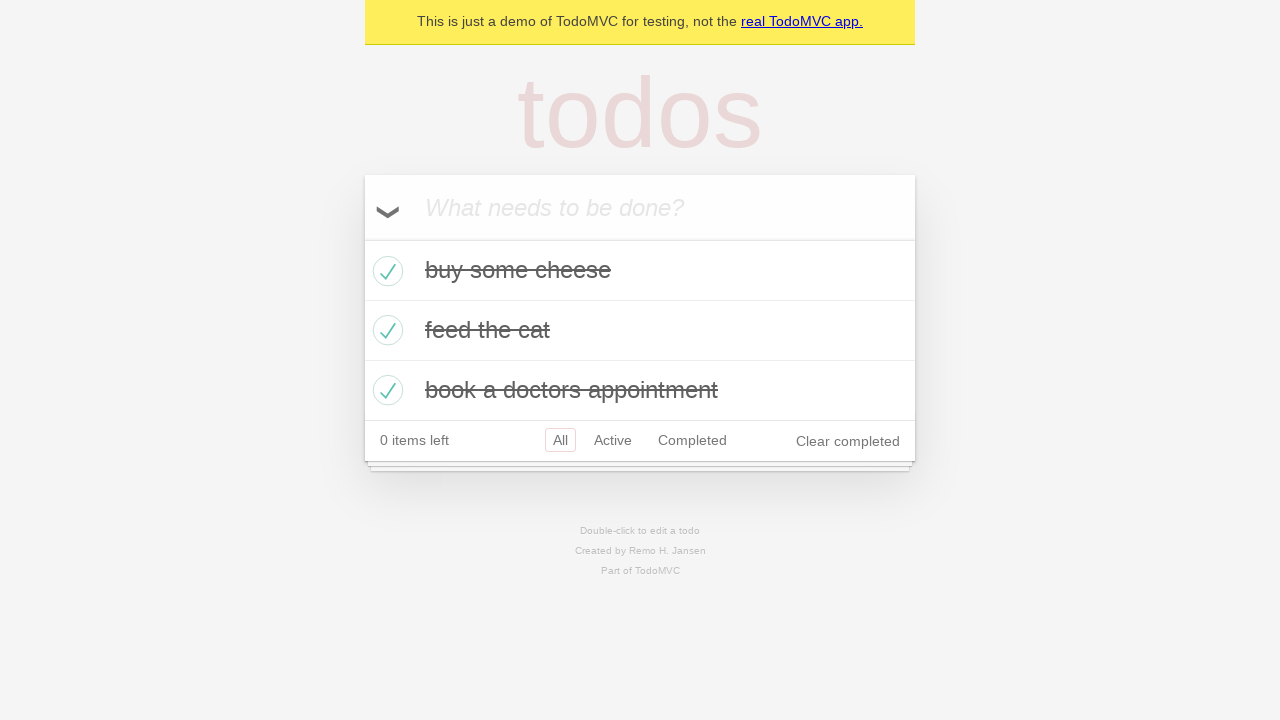

Unchecked toggle all checkbox to unmark all items as complete at (362, 238) on internal:label="Mark all as complete"i
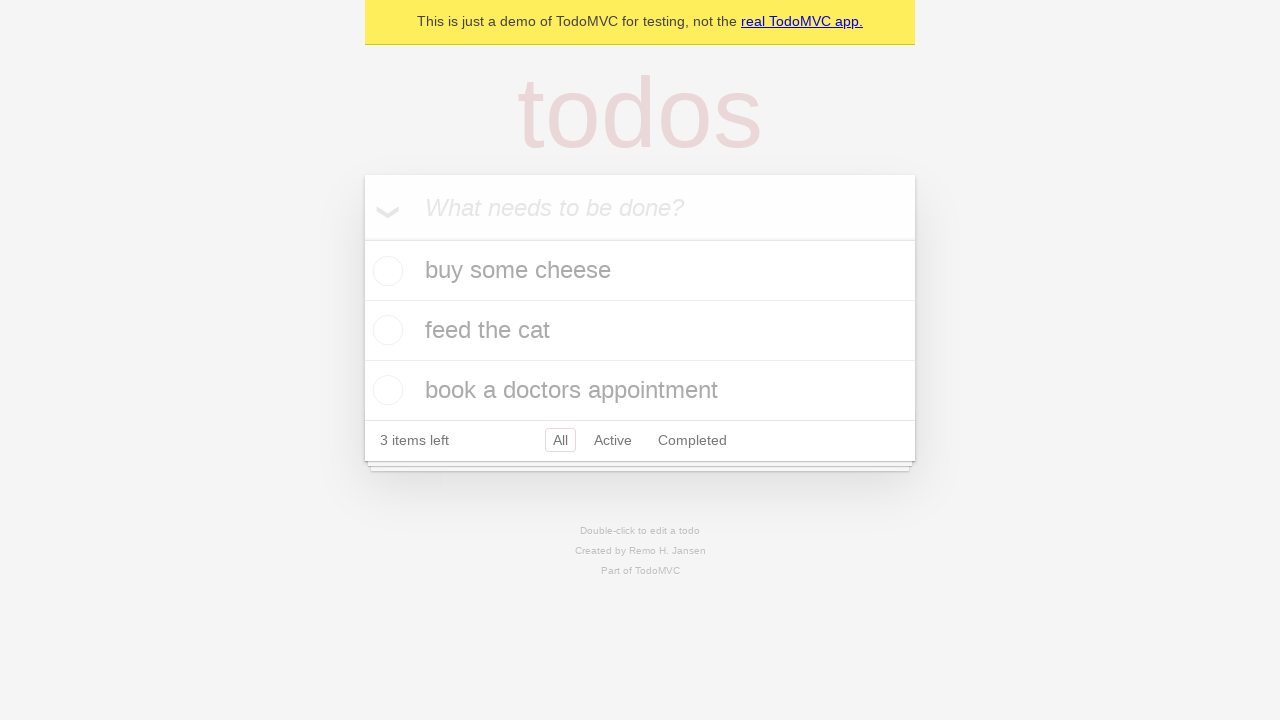

Verified all items no longer have completed class
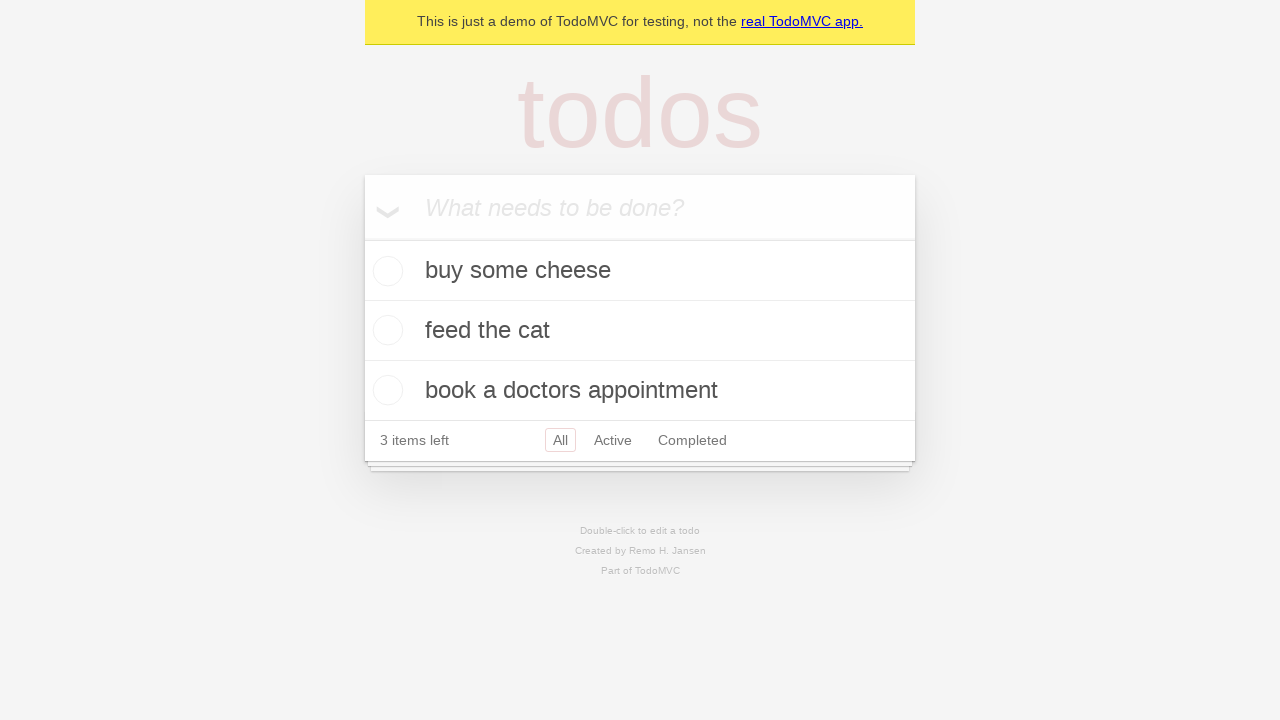

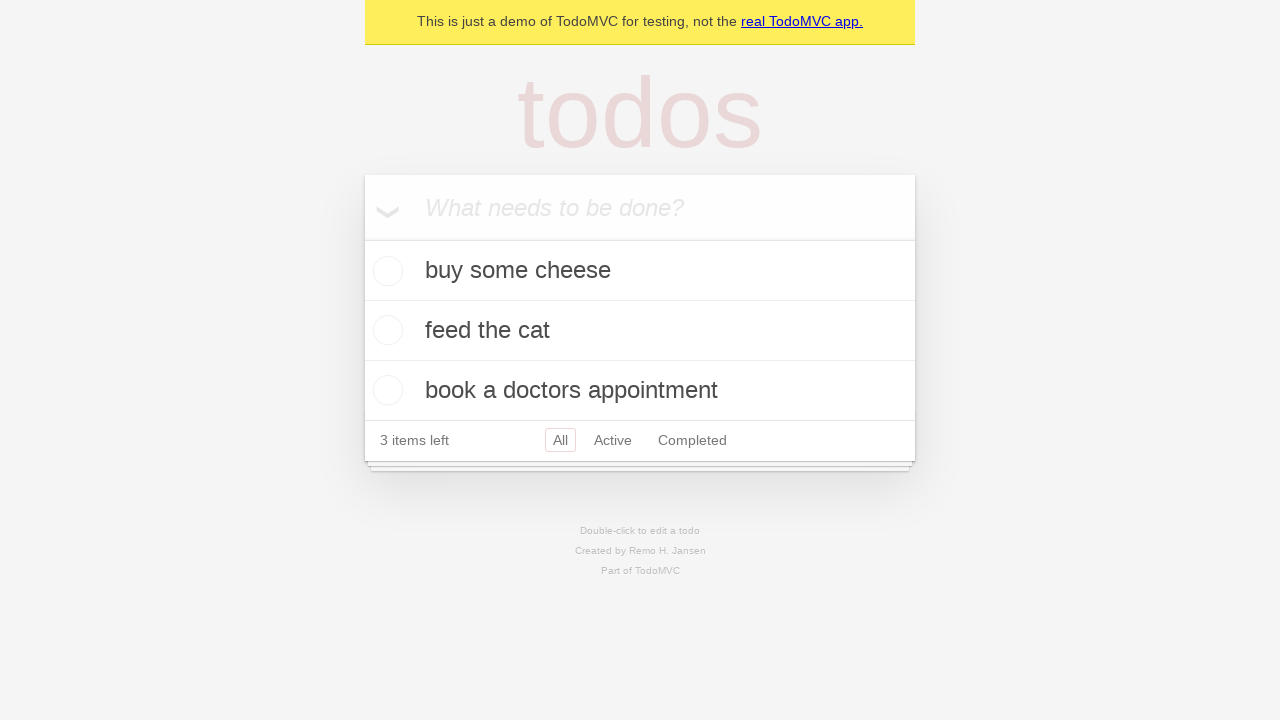